Tests that technology company names like VS Code, Adobe, and ING are displayed in the companies section.

Starting URL: https://playwright.dev

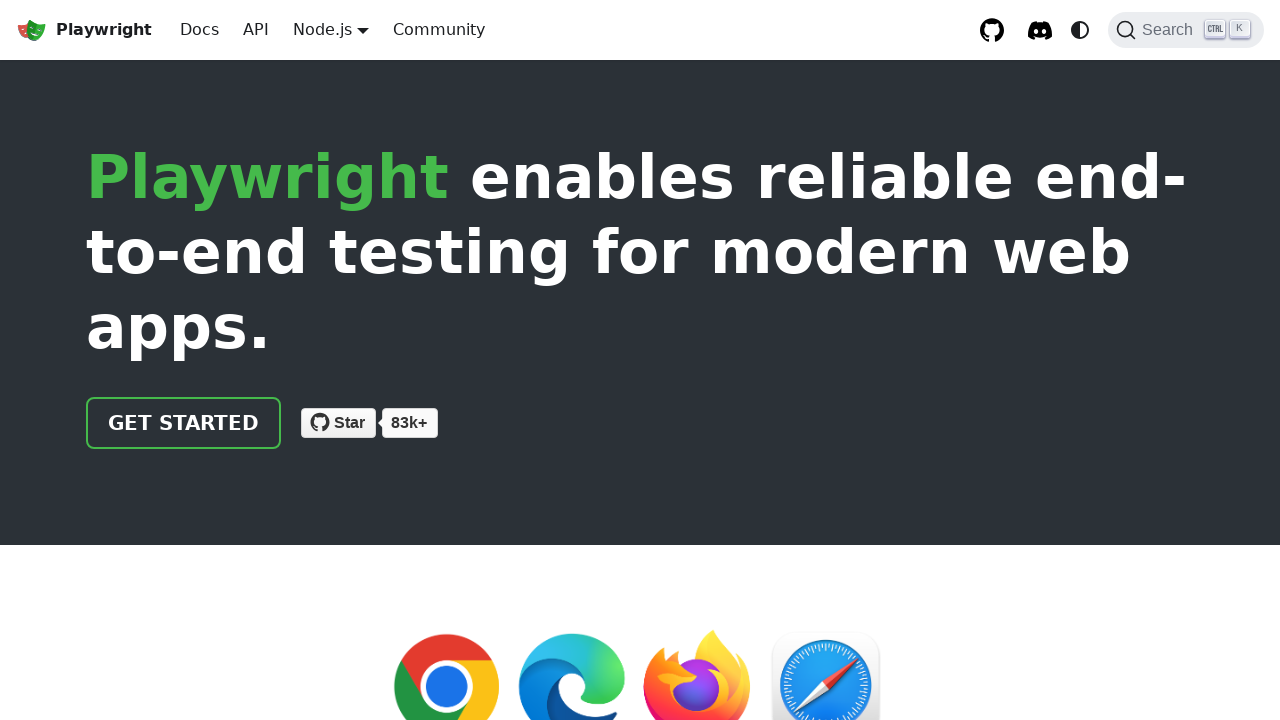

Scrolled to 'Chosen by companies and open source projects' section
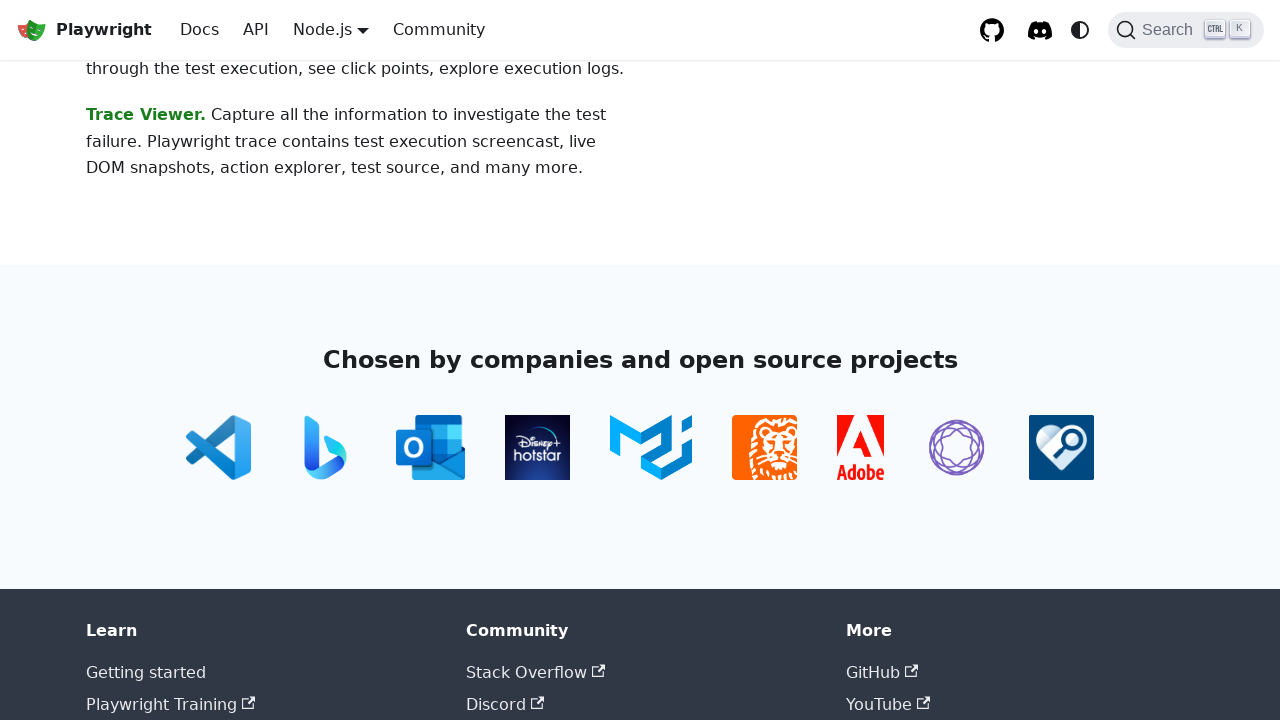

Located company element for 'VS Code'
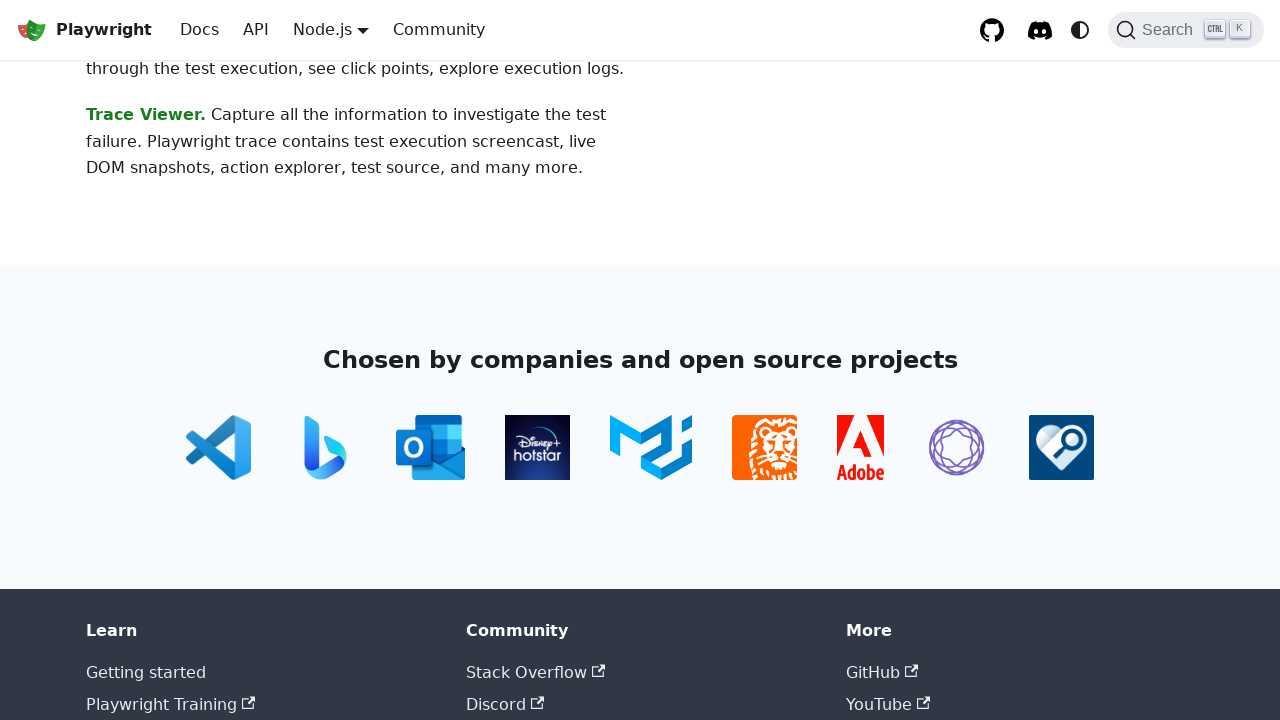

Located company element for 'Adobe'
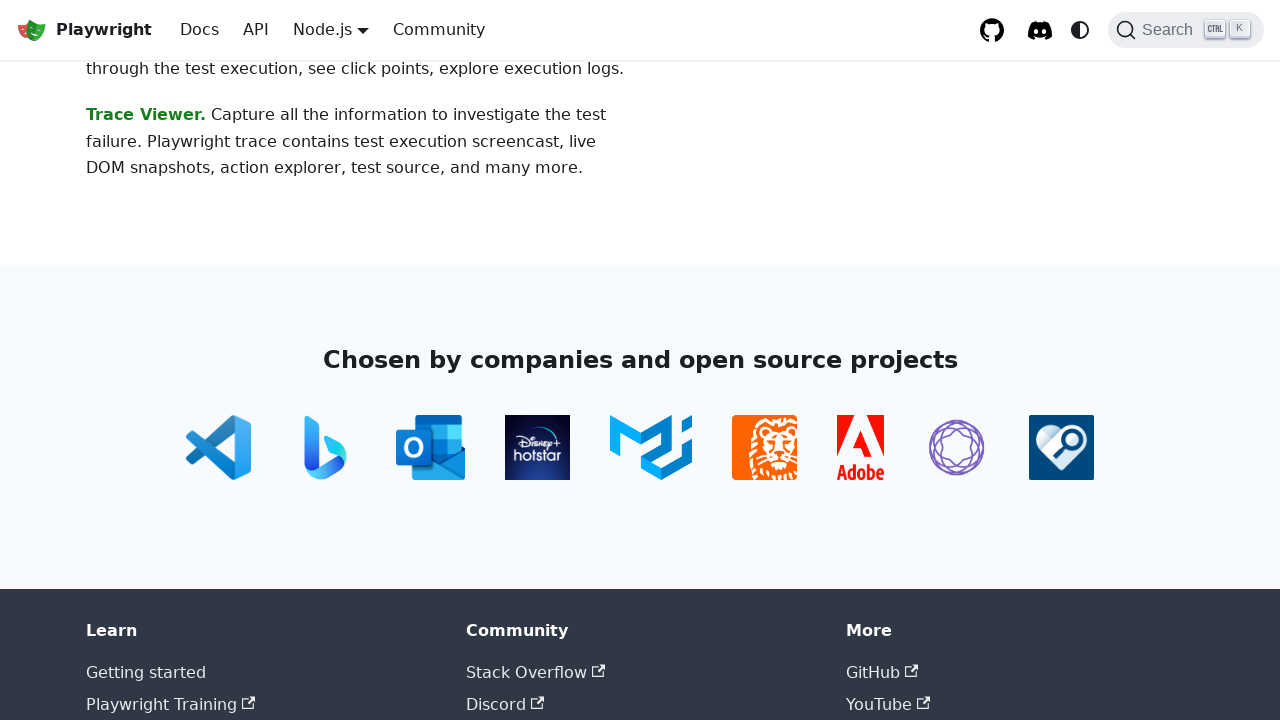

Located company element for 'ING'
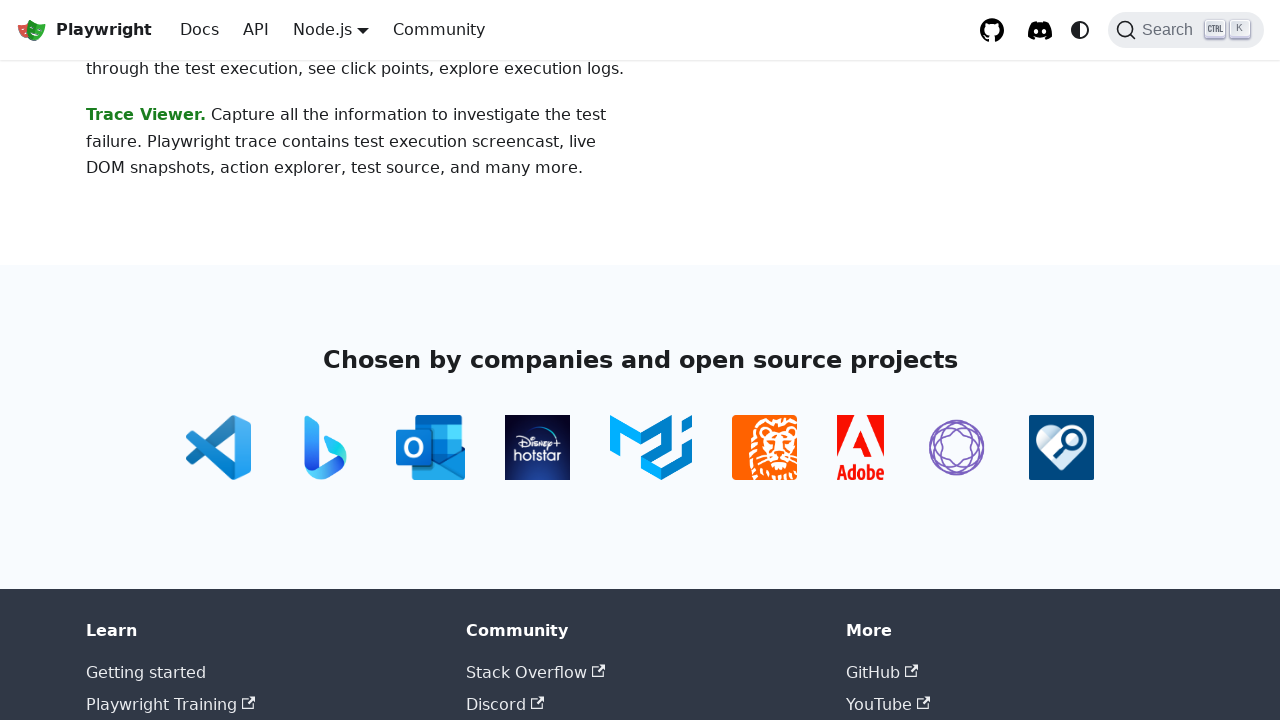

Verified 'ING' is visible in companies section
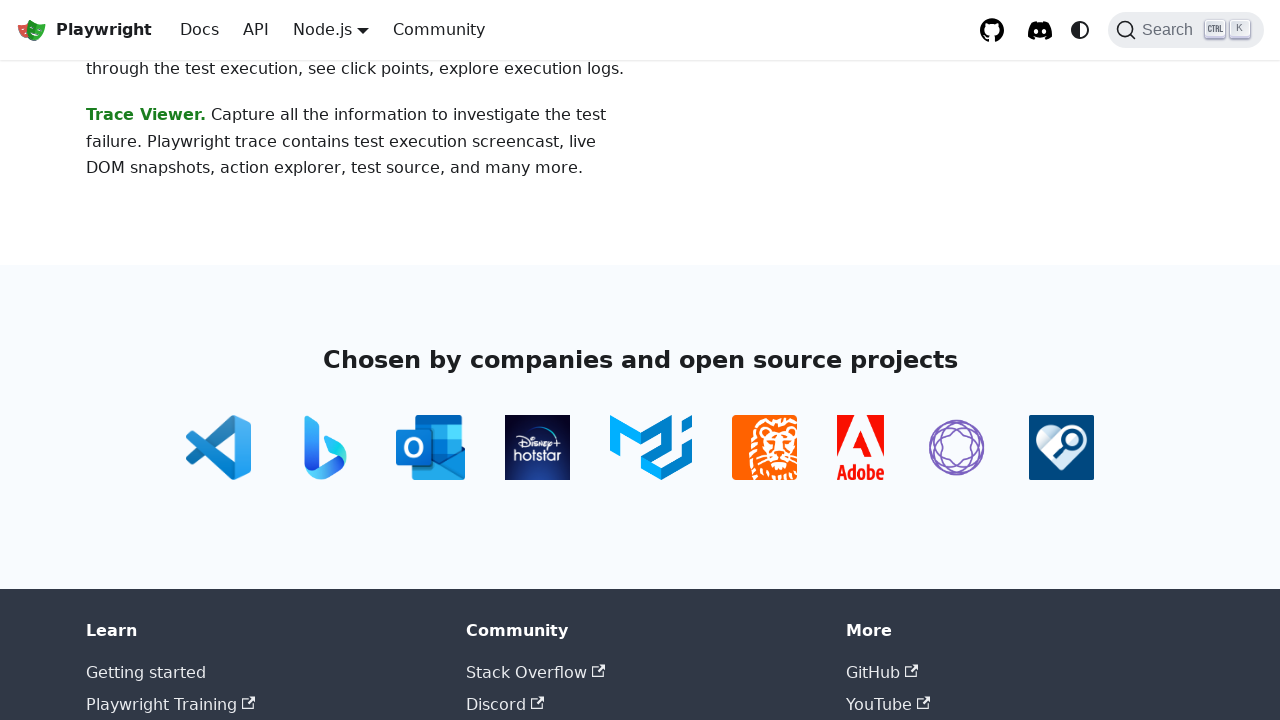

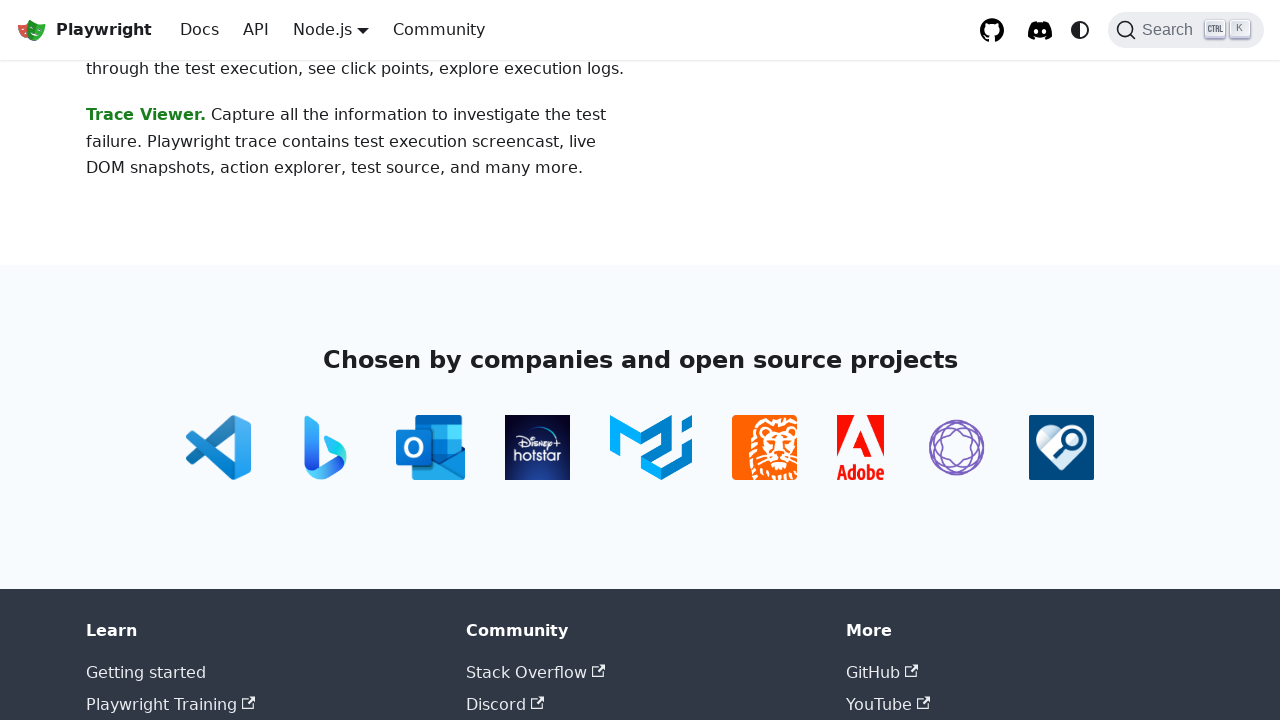